Tests checkbox interaction by clicking a checkbox and verifying the confirmation message appears

Starting URL: https://test.k6.io/browser.php

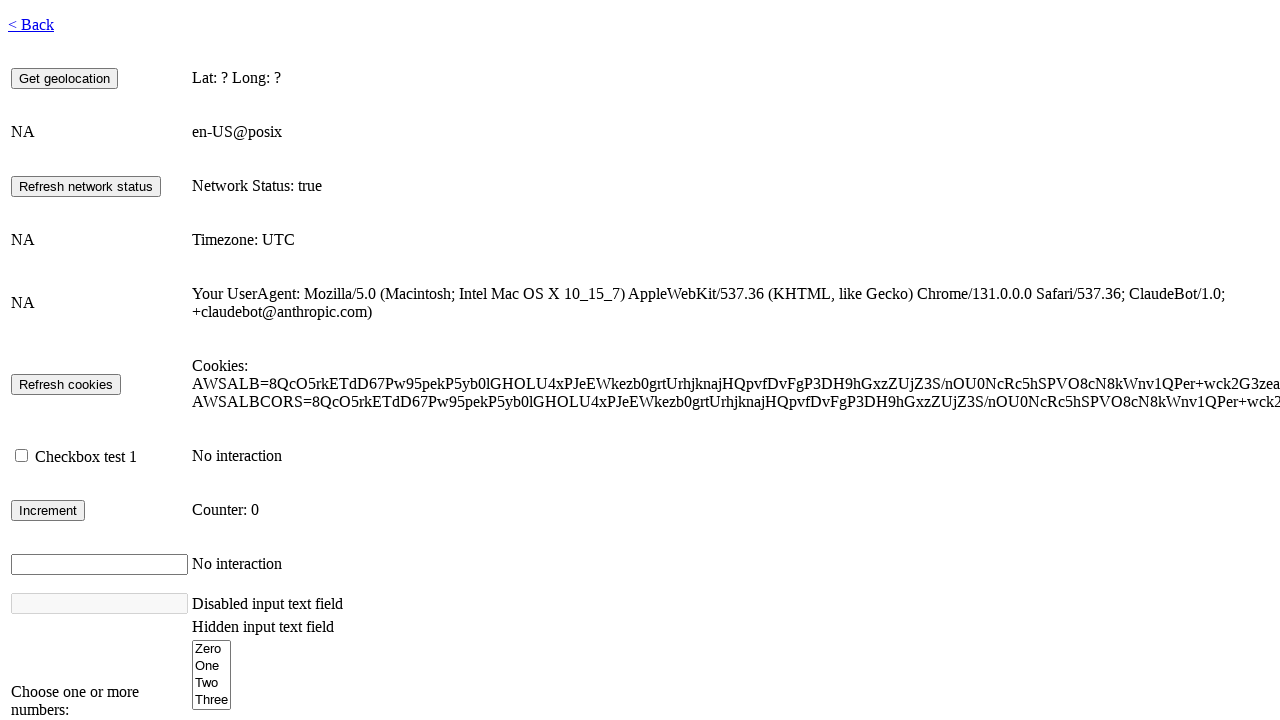

Navigated to test page at https://test.k6.io/browser.php
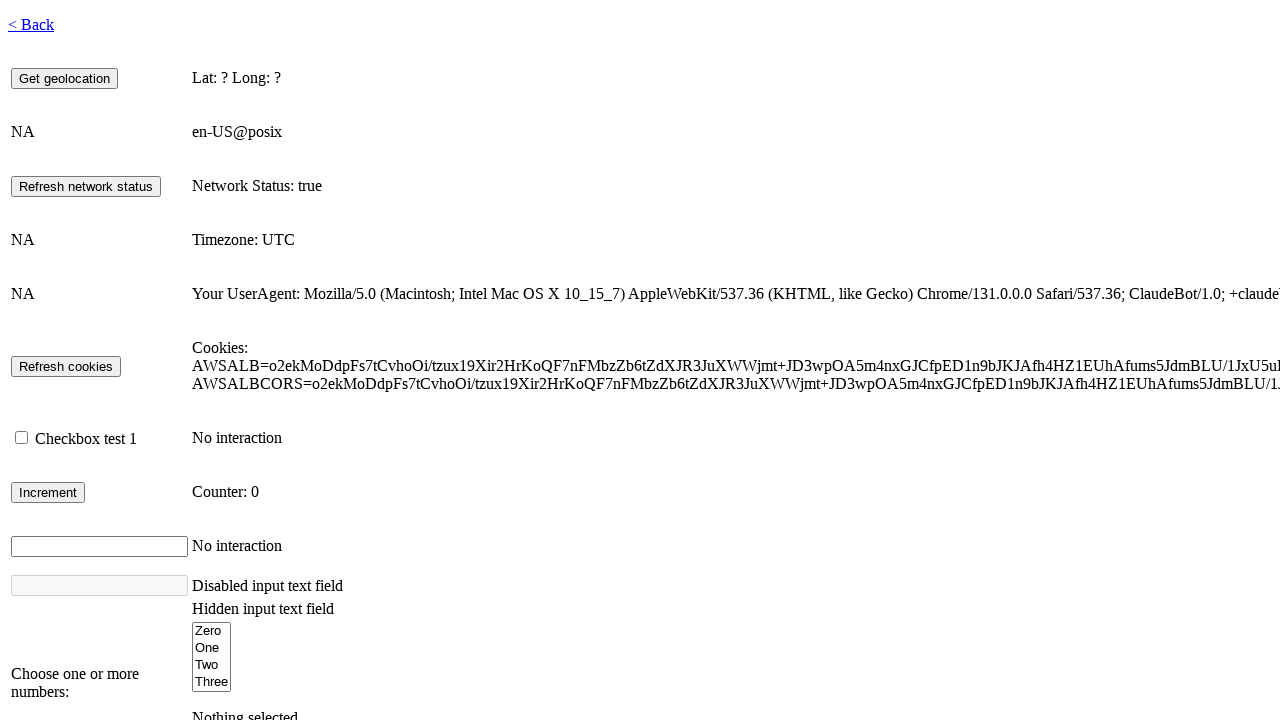

Clicked and checked the checkbox element at (22, 438) on #checkbox1
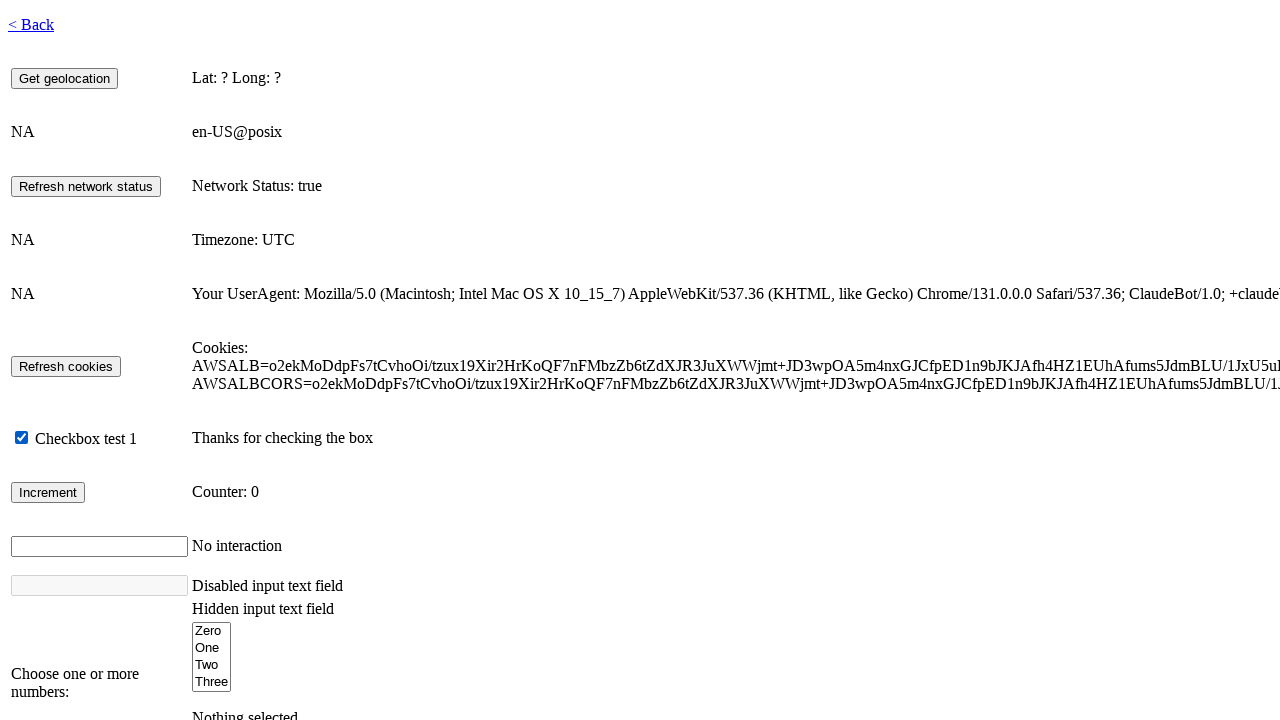

Confirmation message appeared in info display
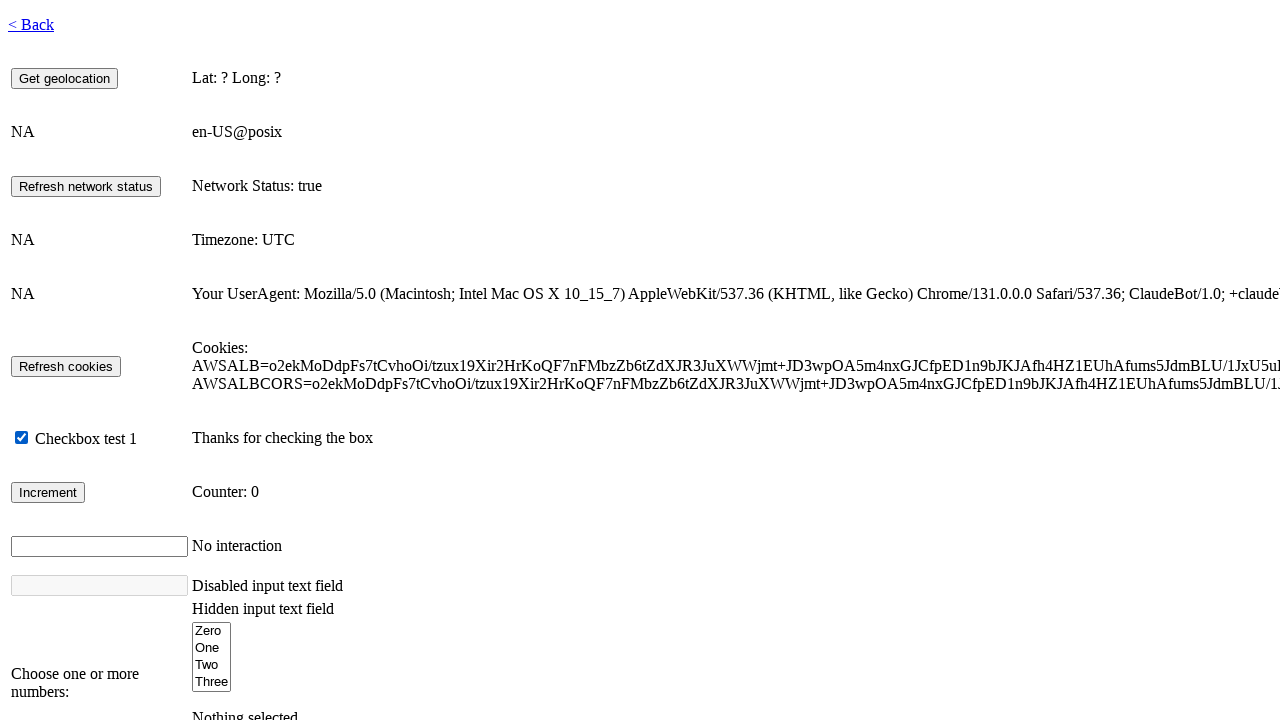

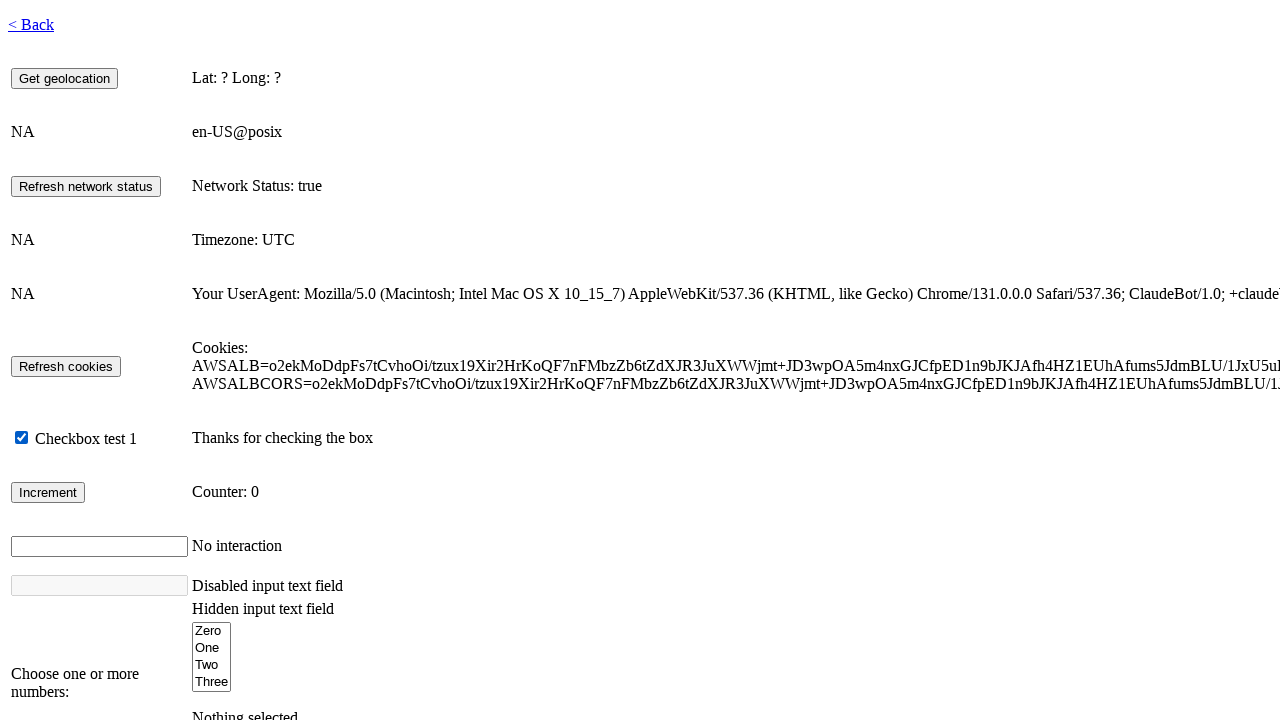